Tests the sortable list functionality by dragging item "One" and dropping it onto item "Five", verifying the reordered list

Starting URL: https://demoqa.com/sortable

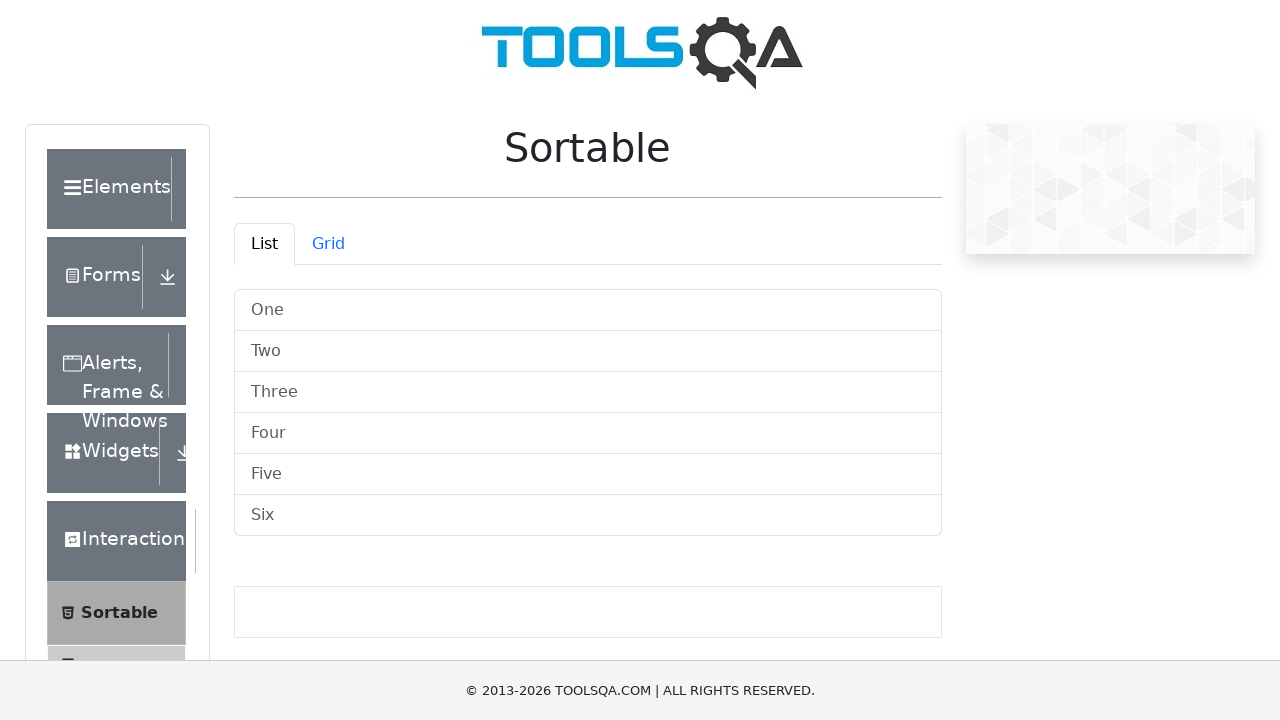

Navigated to sortable list demo page
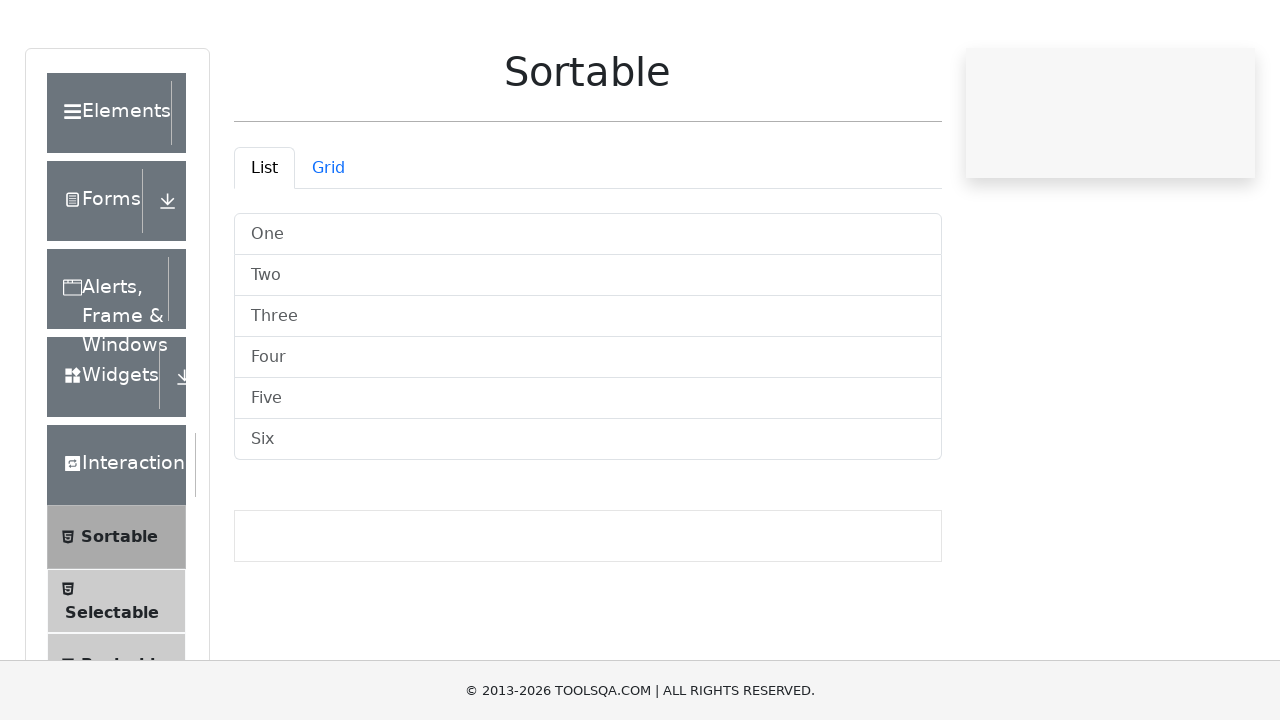

Dragged item 'One' and dropped it onto item 'Five' at (588, 474)
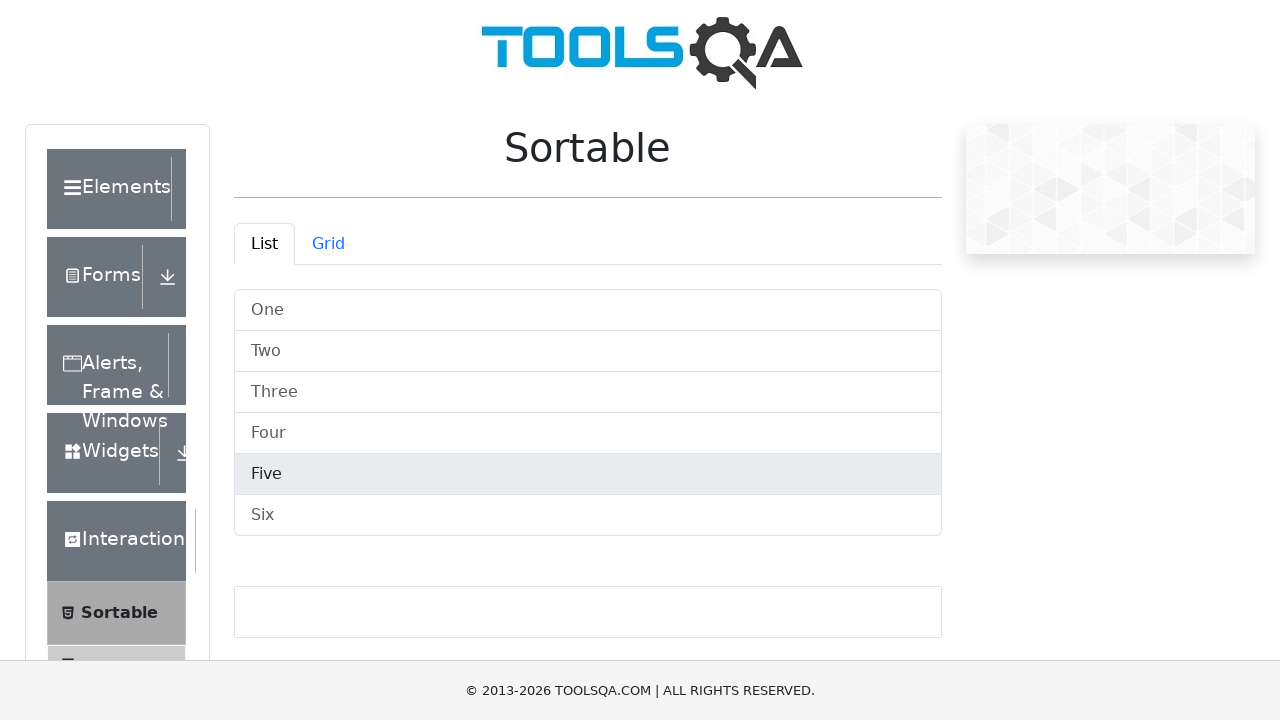

List items are visible after reordering
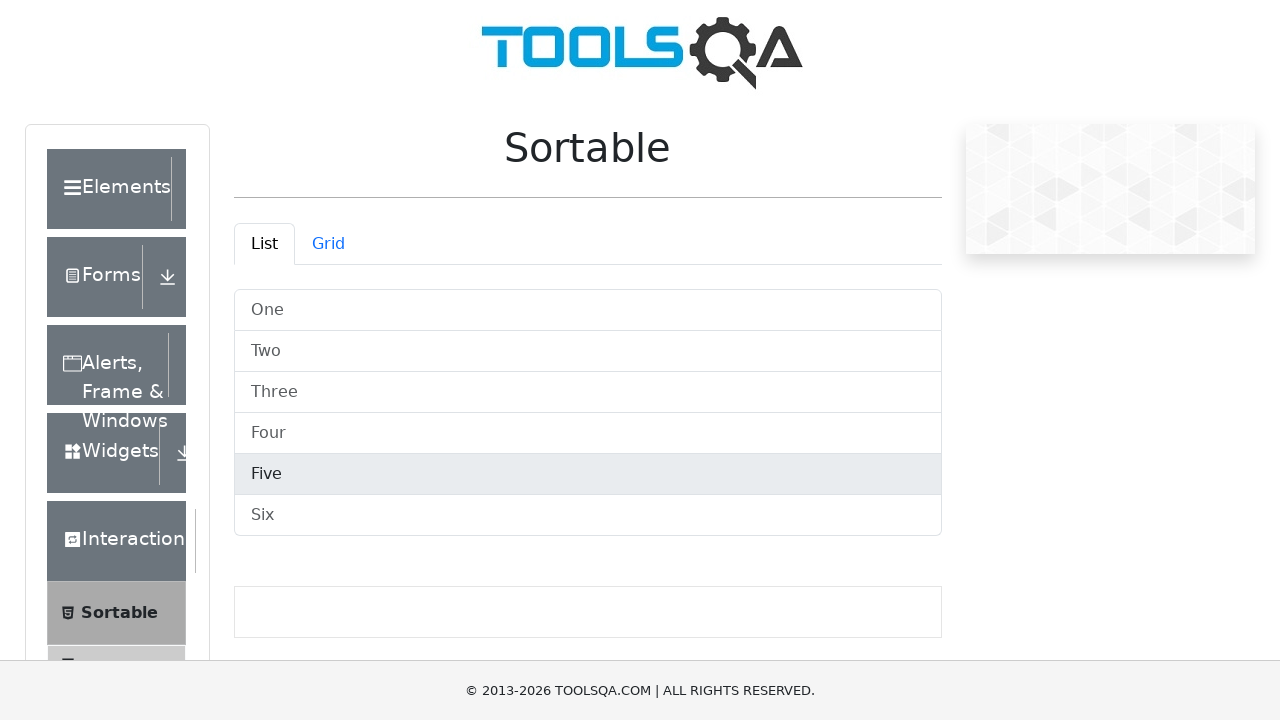

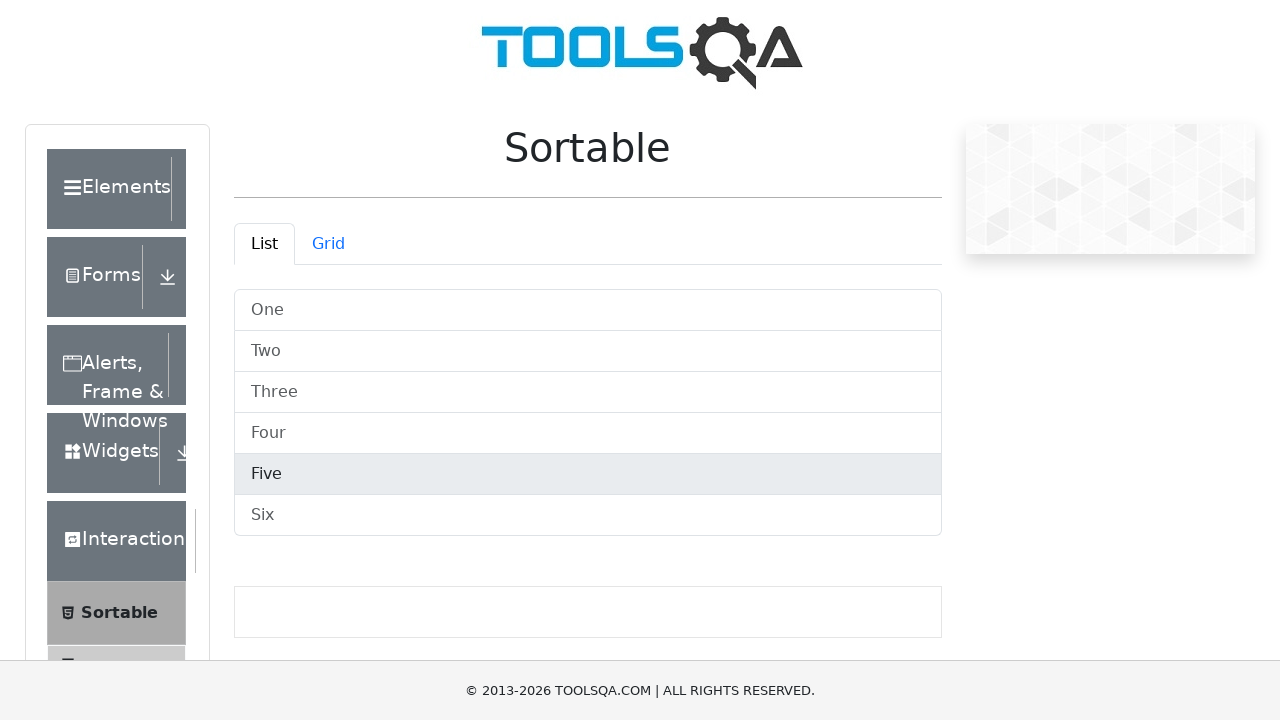